Tests a web page by repeatedly clicking on resolution, location, details, and timezone elements, navigating to the same URL multiple times to verify the interactive elements are clickable.

Starting URL: https://mfml.in/api/getInfo

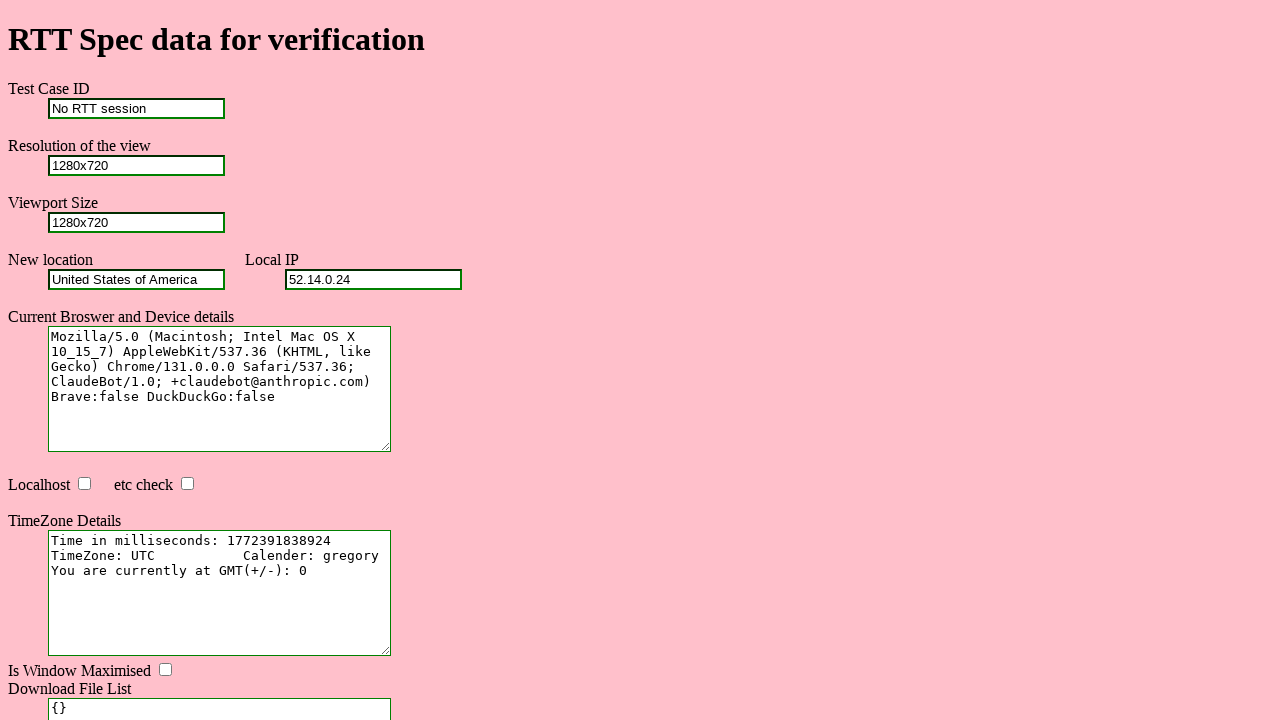

Waited for resolution element to be visible
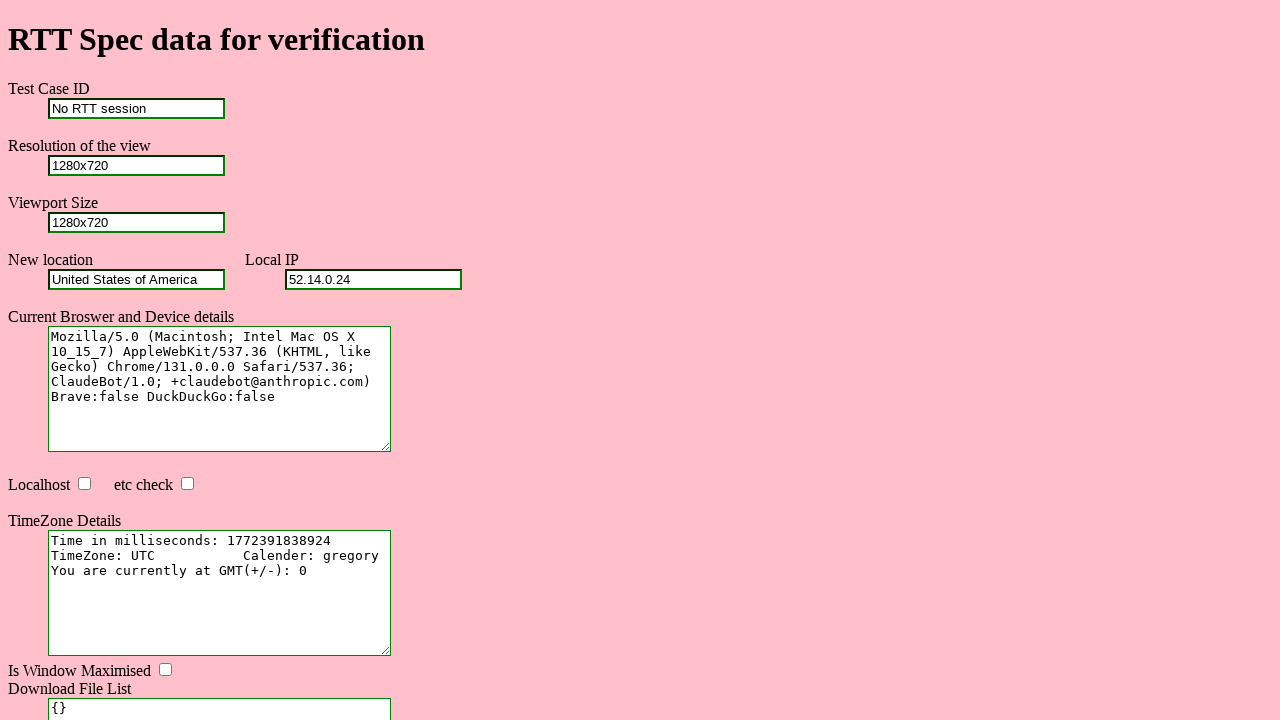

Clicked on resolution element at (136, 165) on #resolution
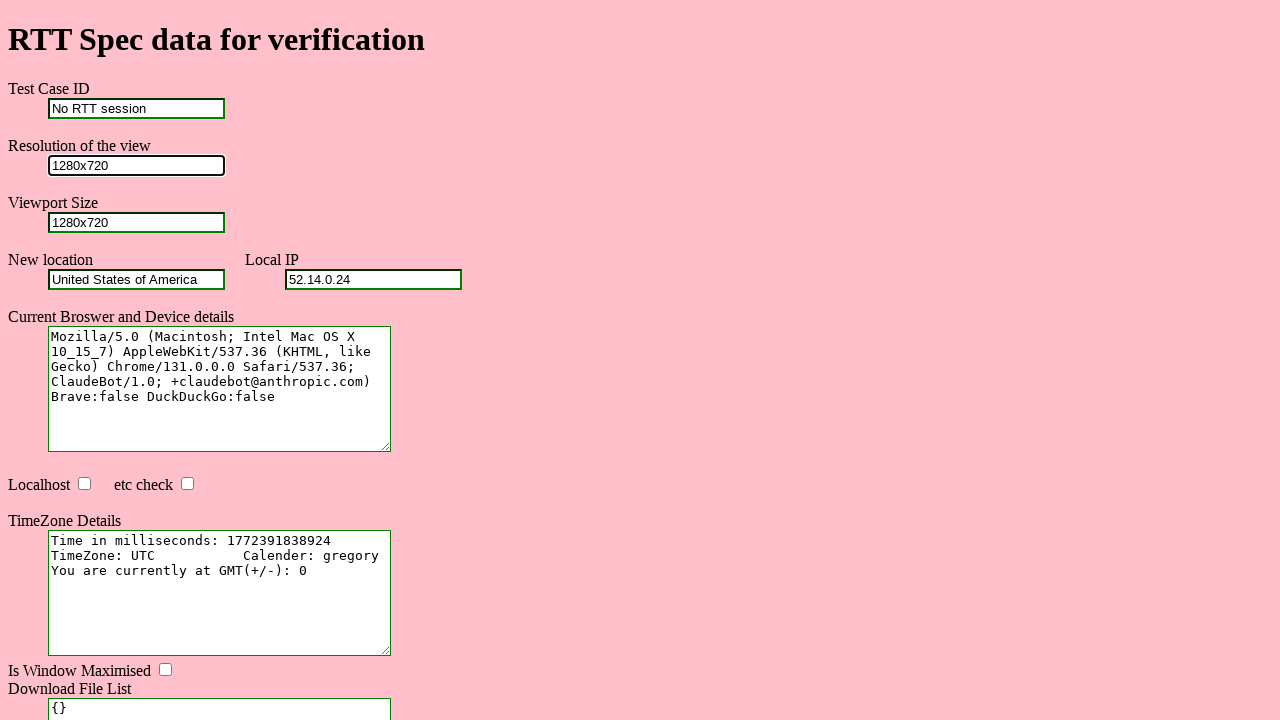

Clicked on location element at (136, 279) on #location
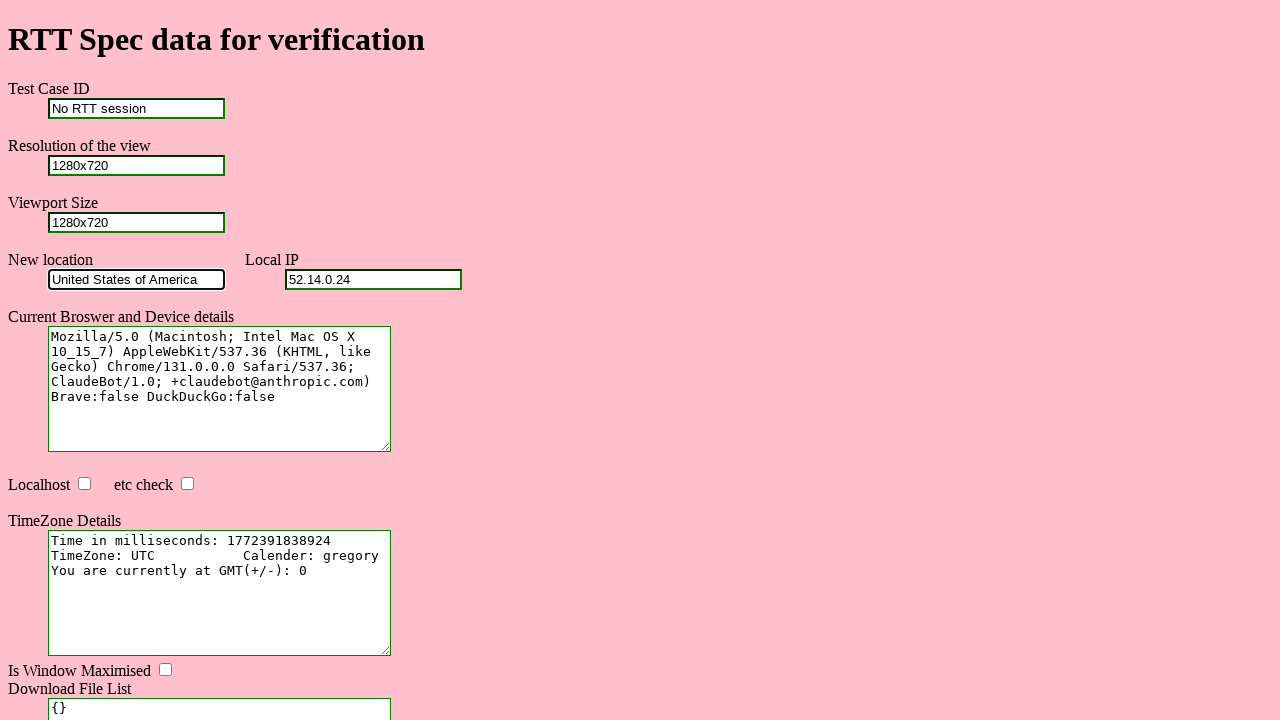

Clicked on details element at (220, 389) on #details
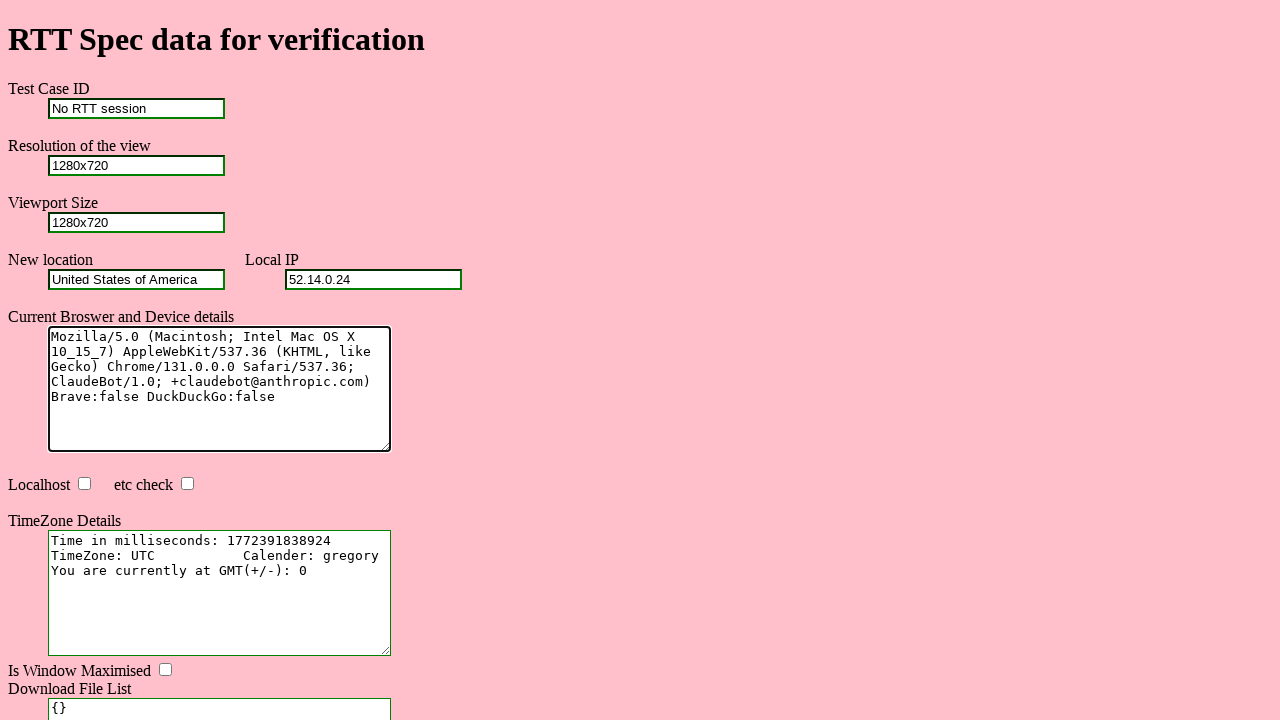

Clicked on timezone element at (220, 593) on #timezone
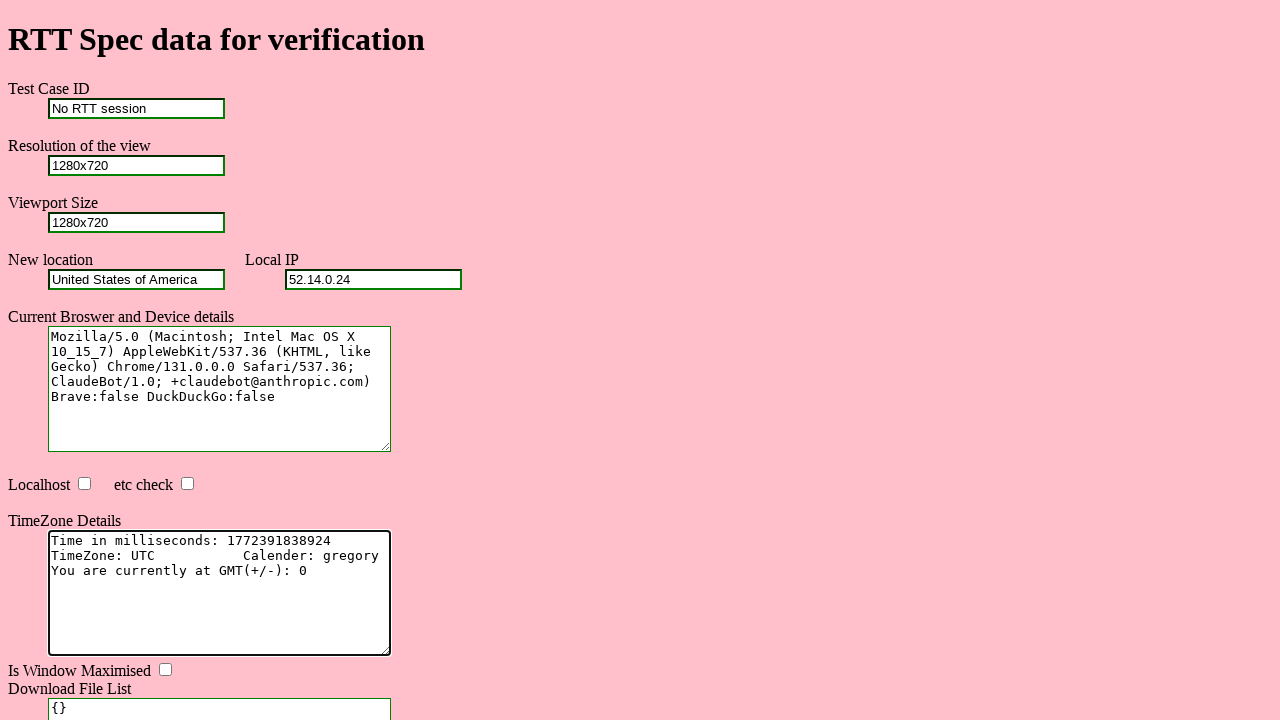

Navigated to https://mfml.in/api/getInfo (iteration 2)
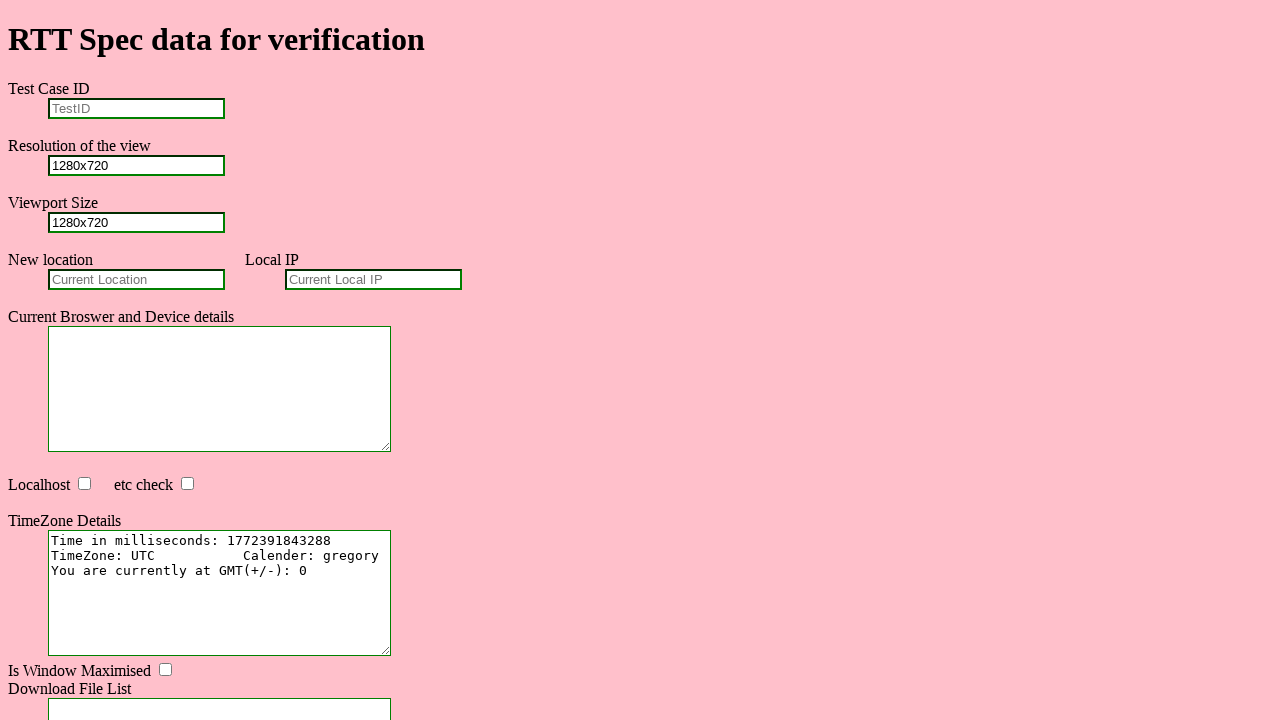

Waited for resolution element to be visible (iteration 2)
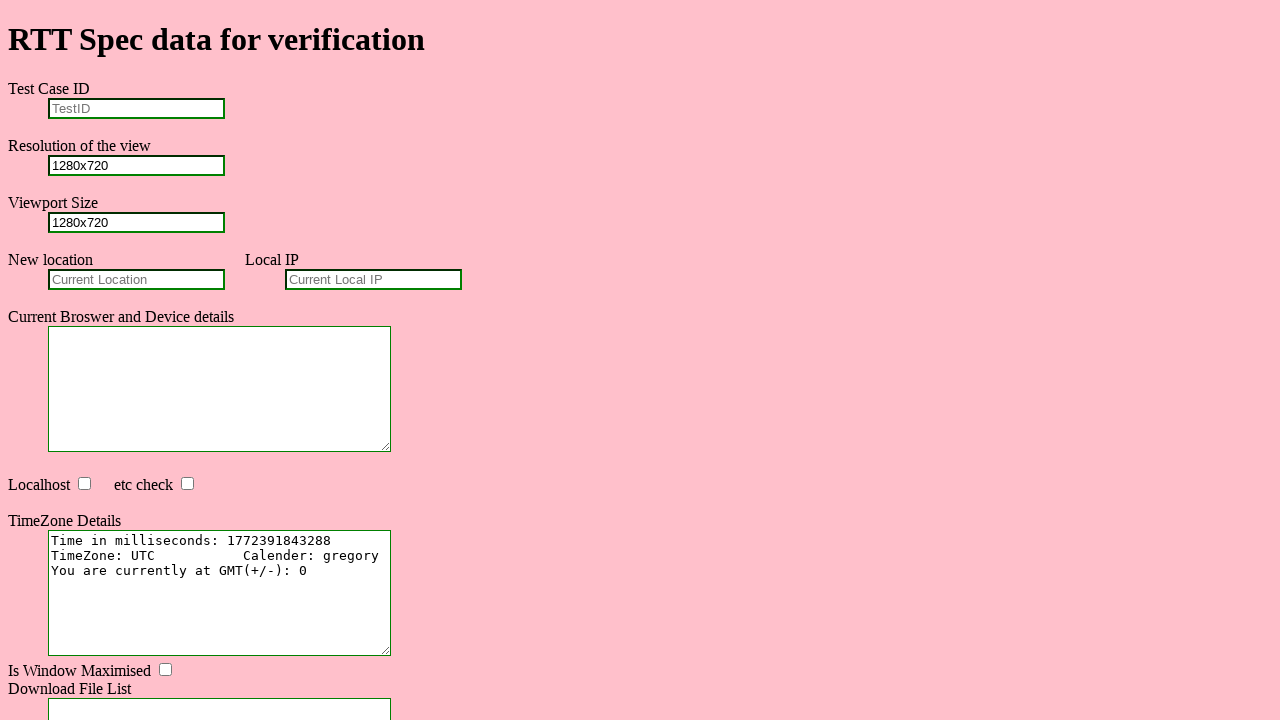

Clicked on resolution element (iteration 2) at (136, 165) on #resolution
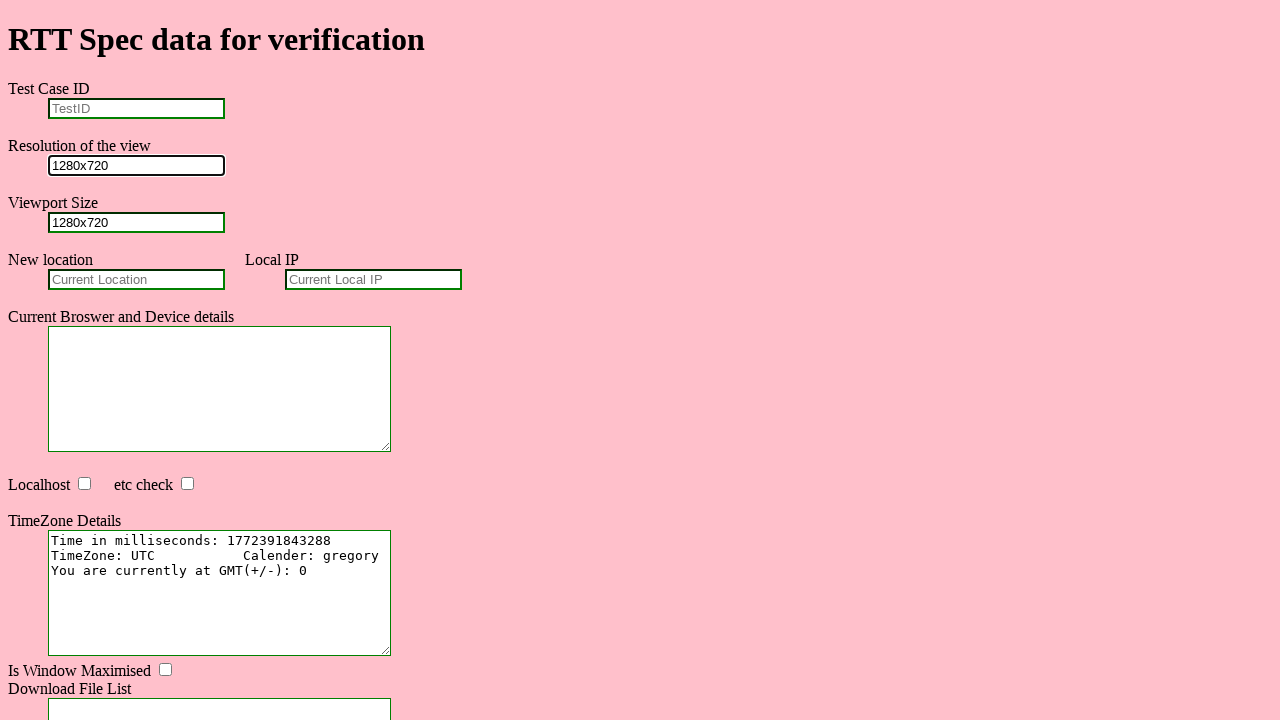

Clicked on location element (iteration 2) at (136, 279) on #location
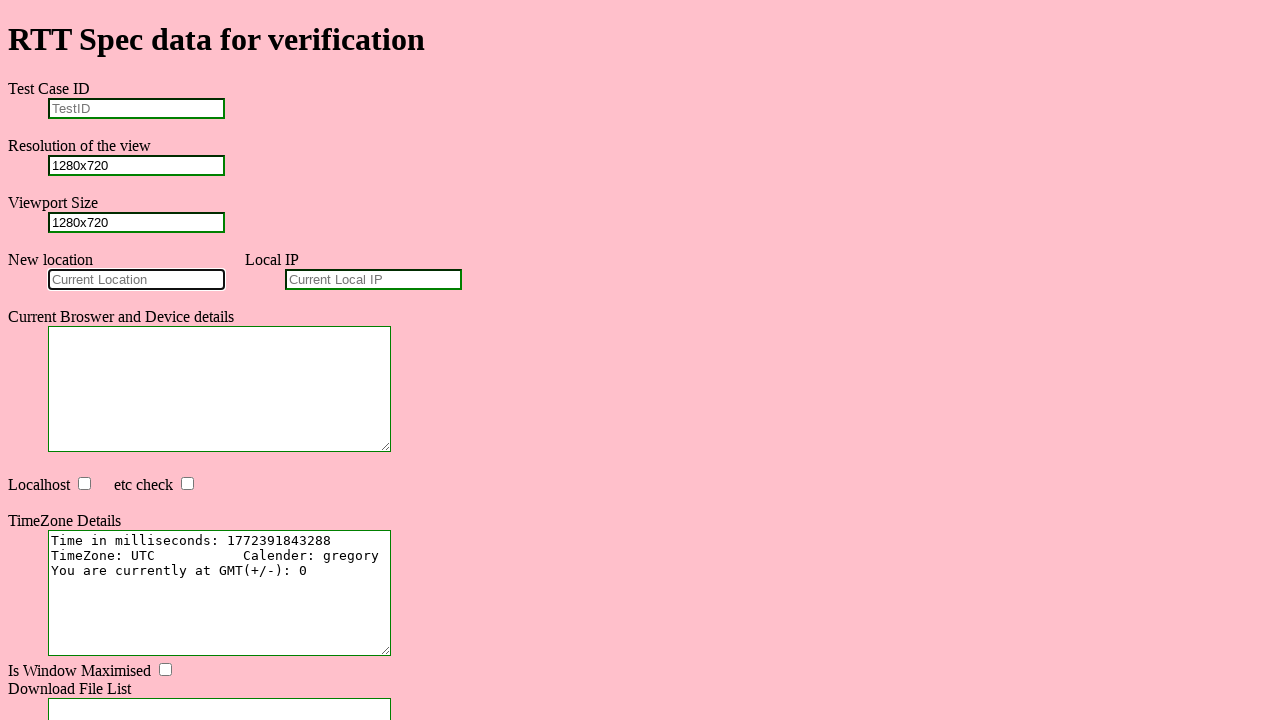

Clicked on details element (iteration 2) at (220, 389) on #details
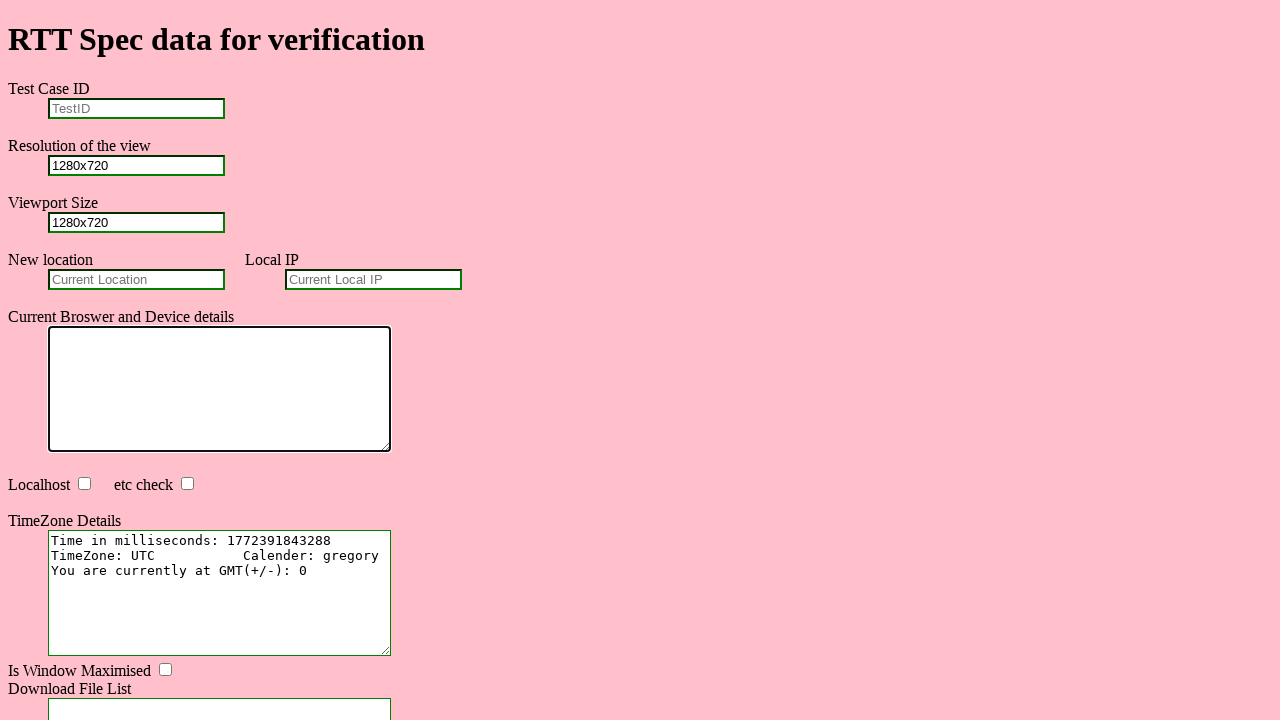

Clicked on timezone element (iteration 2) at (220, 593) on #timezone
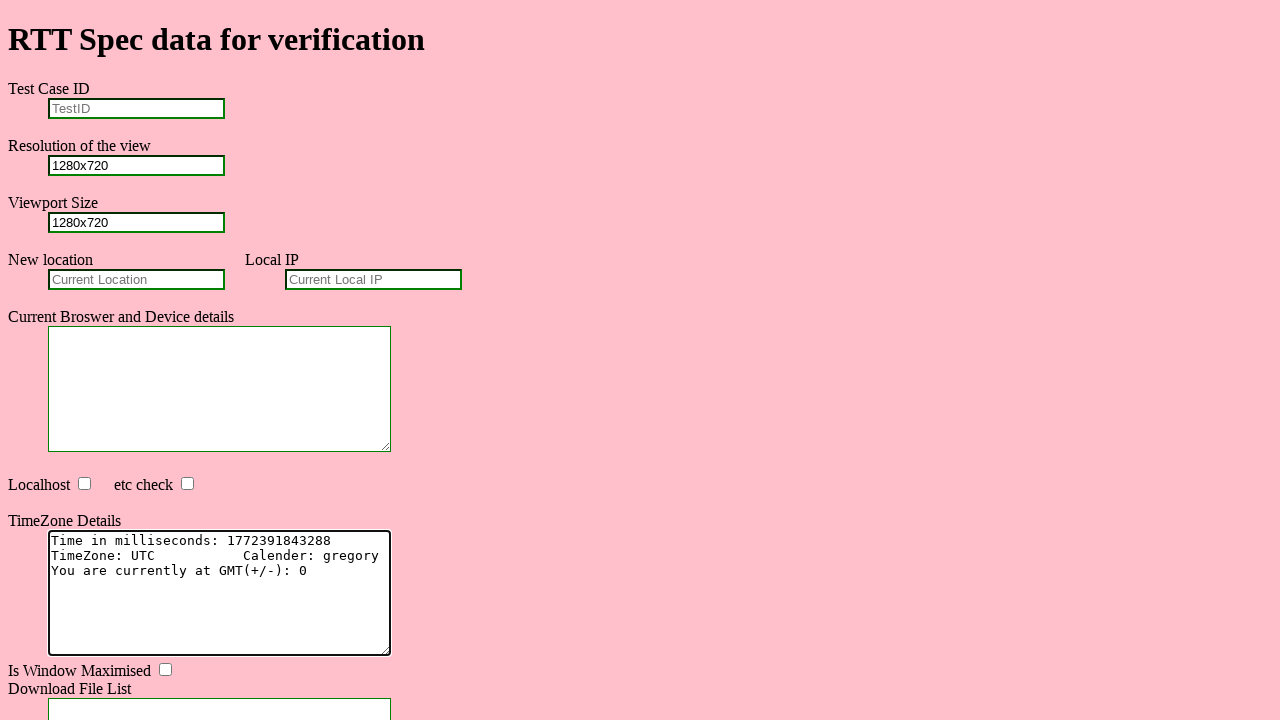

Navigated to https://mfml.in/api/getInfo (iteration 3)
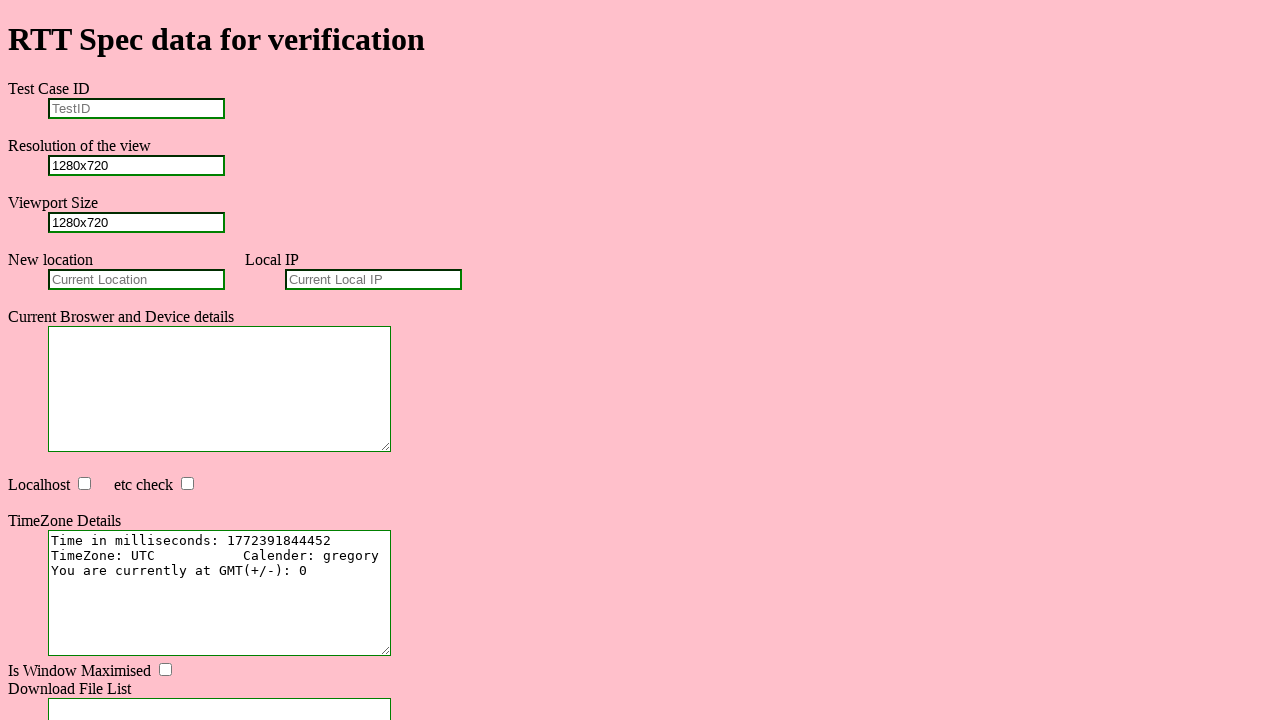

Waited for resolution element to be visible (iteration 3)
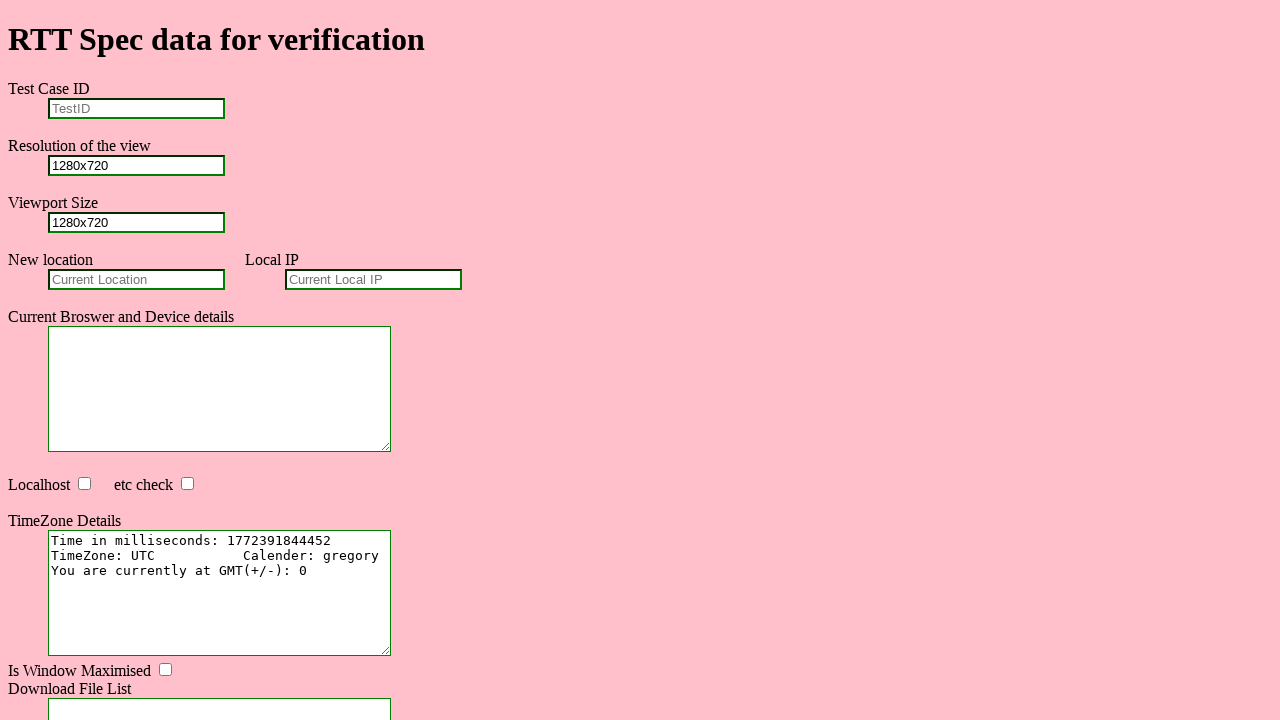

Clicked on resolution element (iteration 3) at (136, 165) on #resolution
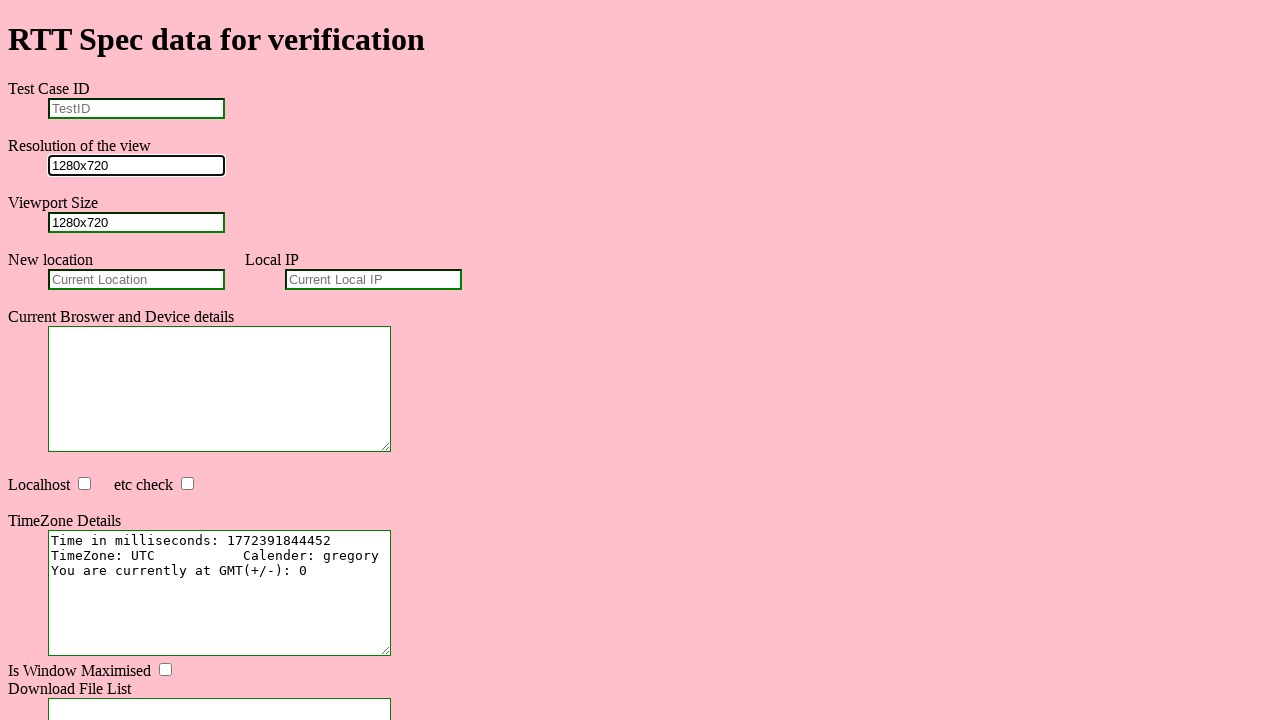

Clicked on location element (iteration 3) at (136, 279) on #location
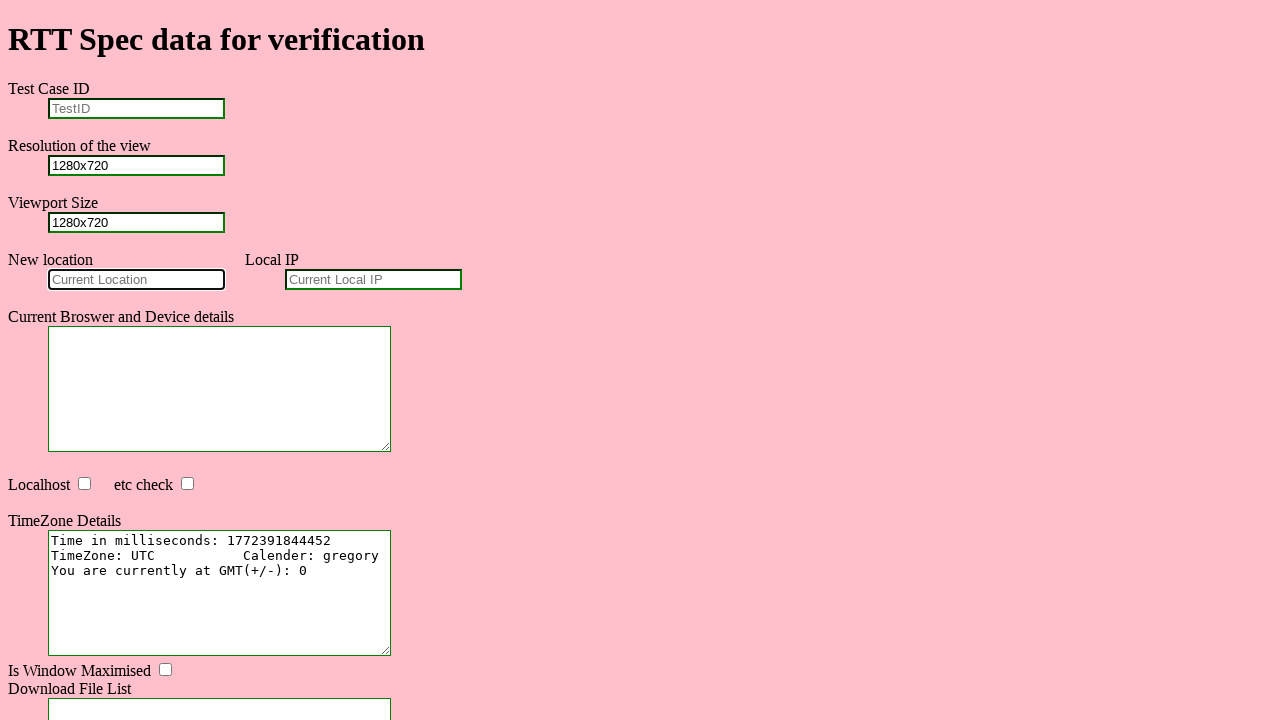

Clicked on details element (iteration 3) at (220, 389) on #details
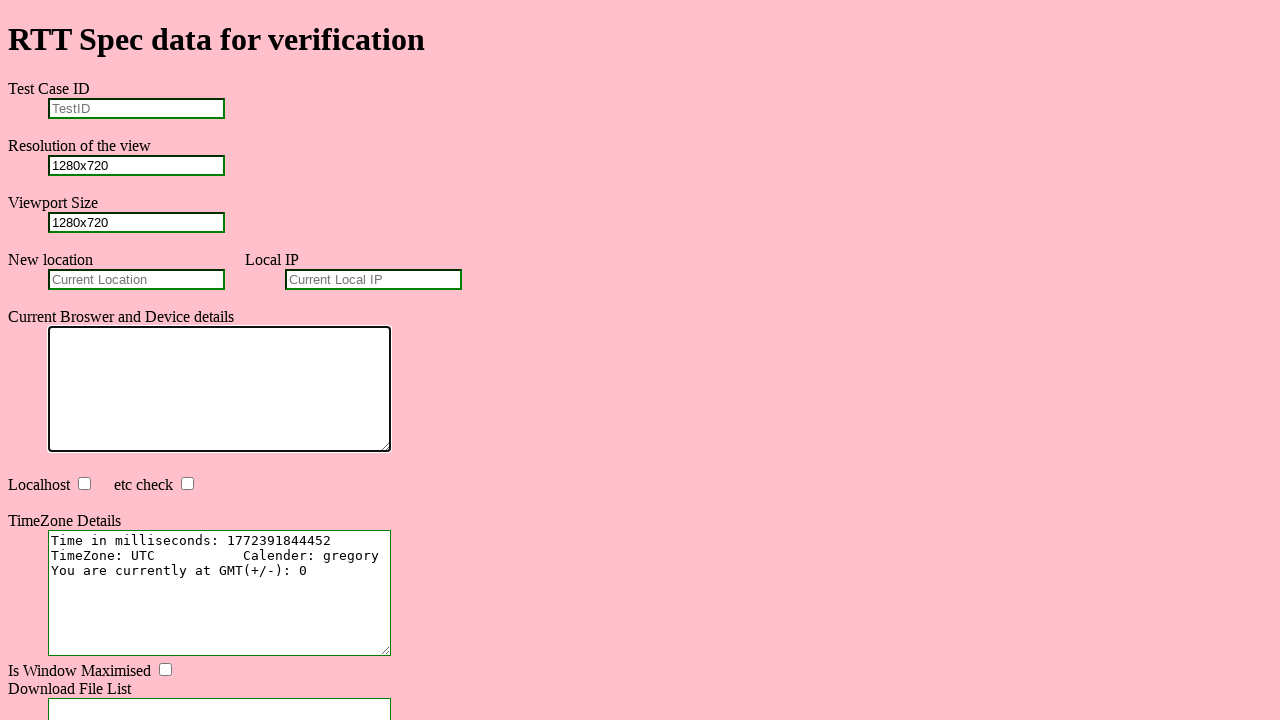

Clicked on timezone element (iteration 3) at (220, 593) on #timezone
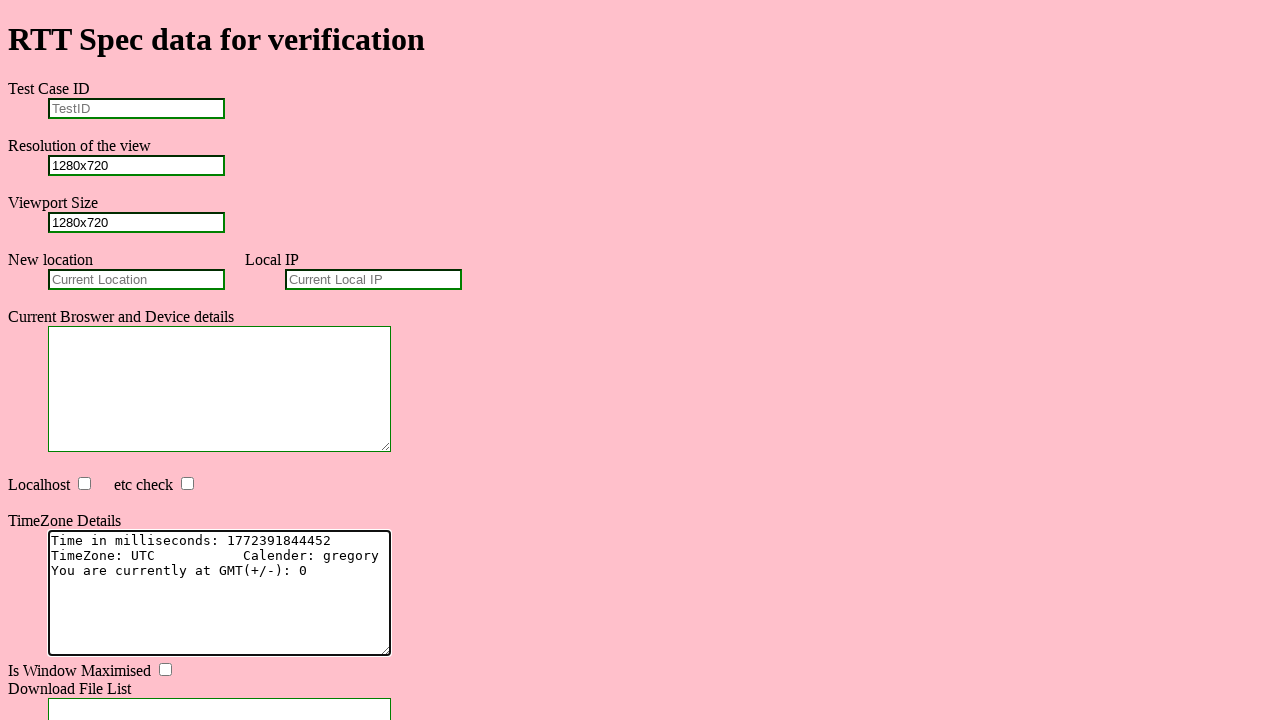

Navigated to https://mfml.in/api/getInfo (iteration 4)
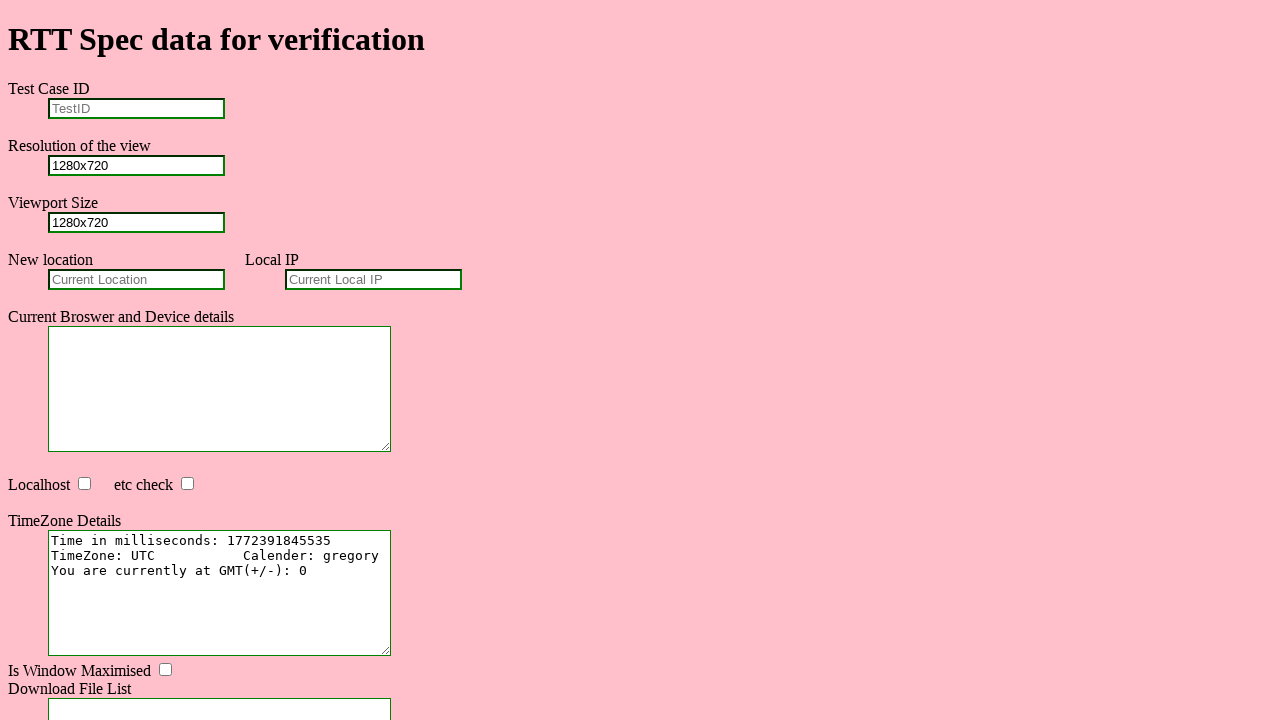

Waited for resolution element to be visible (iteration 4)
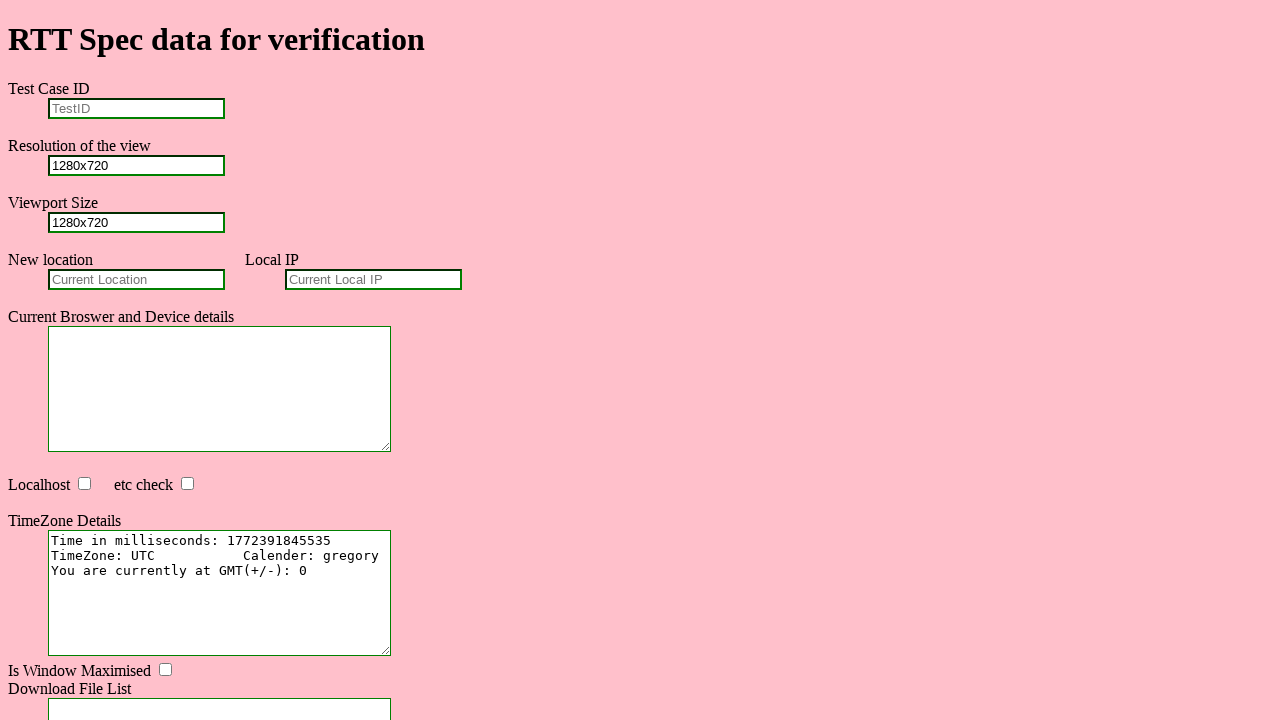

Clicked on resolution element (iteration 4) at (136, 165) on #resolution
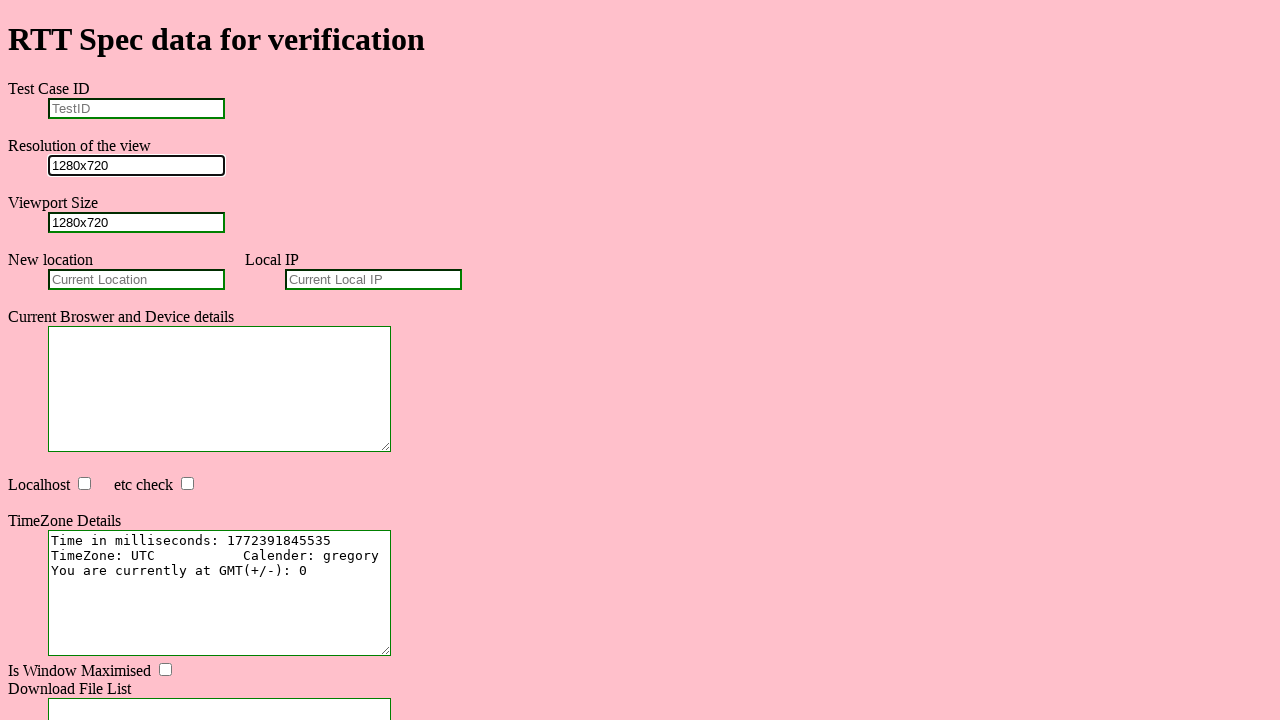

Clicked on location element (iteration 4) at (136, 279) on #location
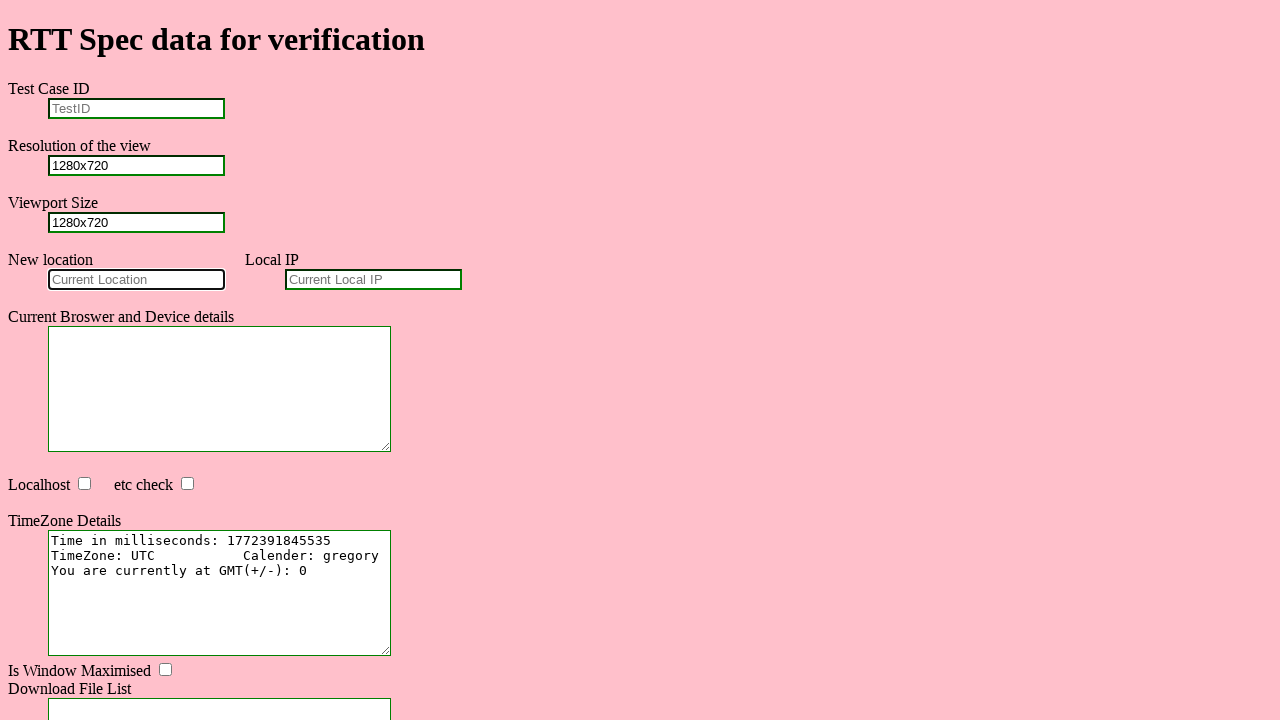

Clicked on details element (iteration 4) at (220, 389) on #details
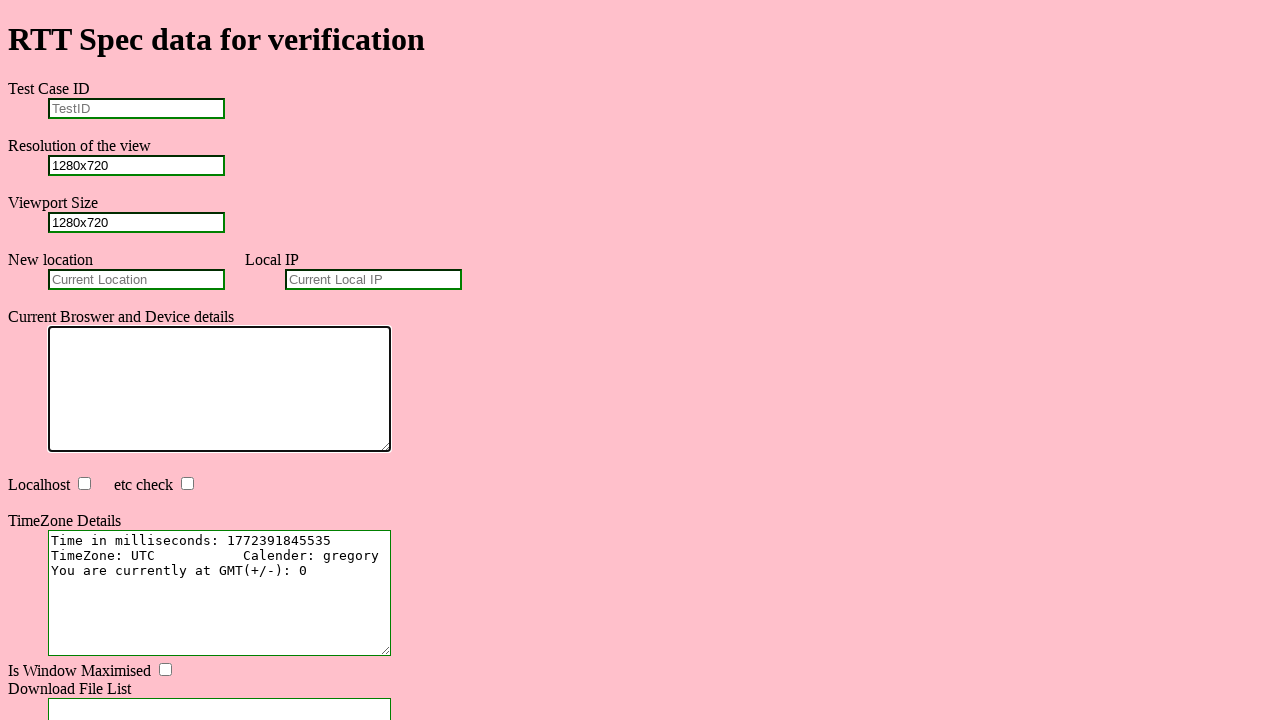

Clicked on timezone element (iteration 4) at (220, 593) on #timezone
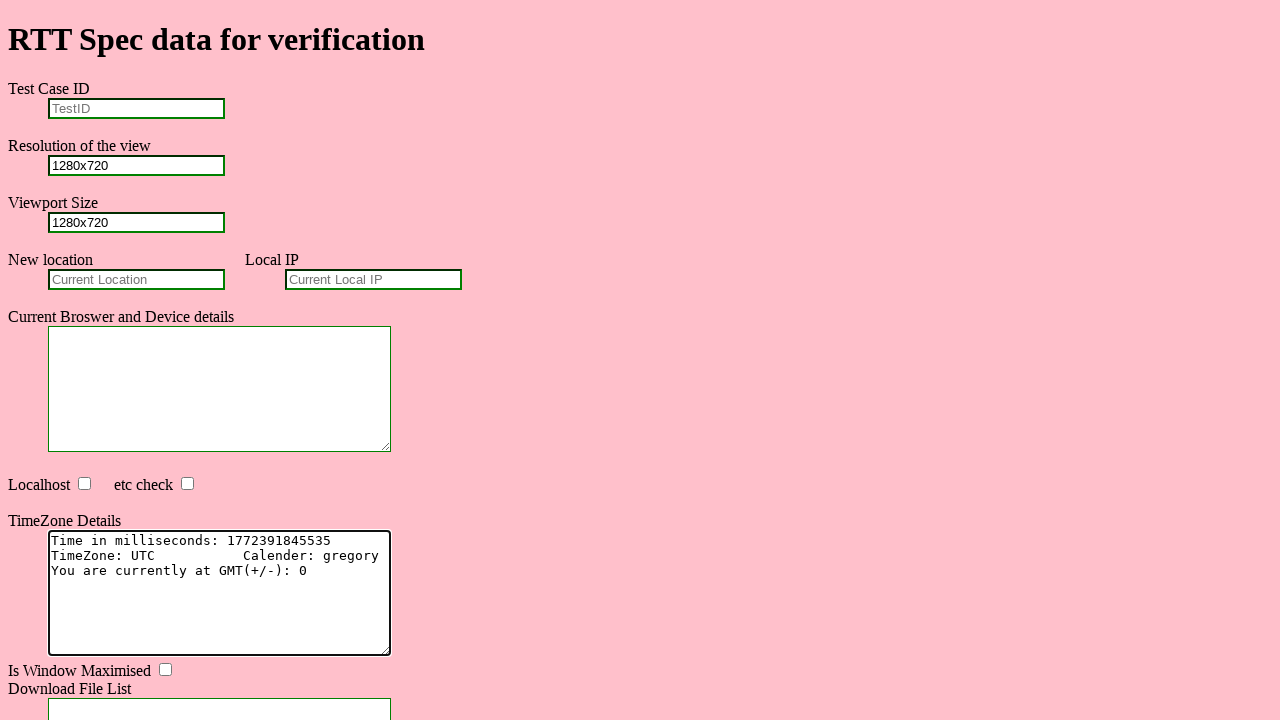

Navigated to https://mfml.in/api/getInfo (iteration 5)
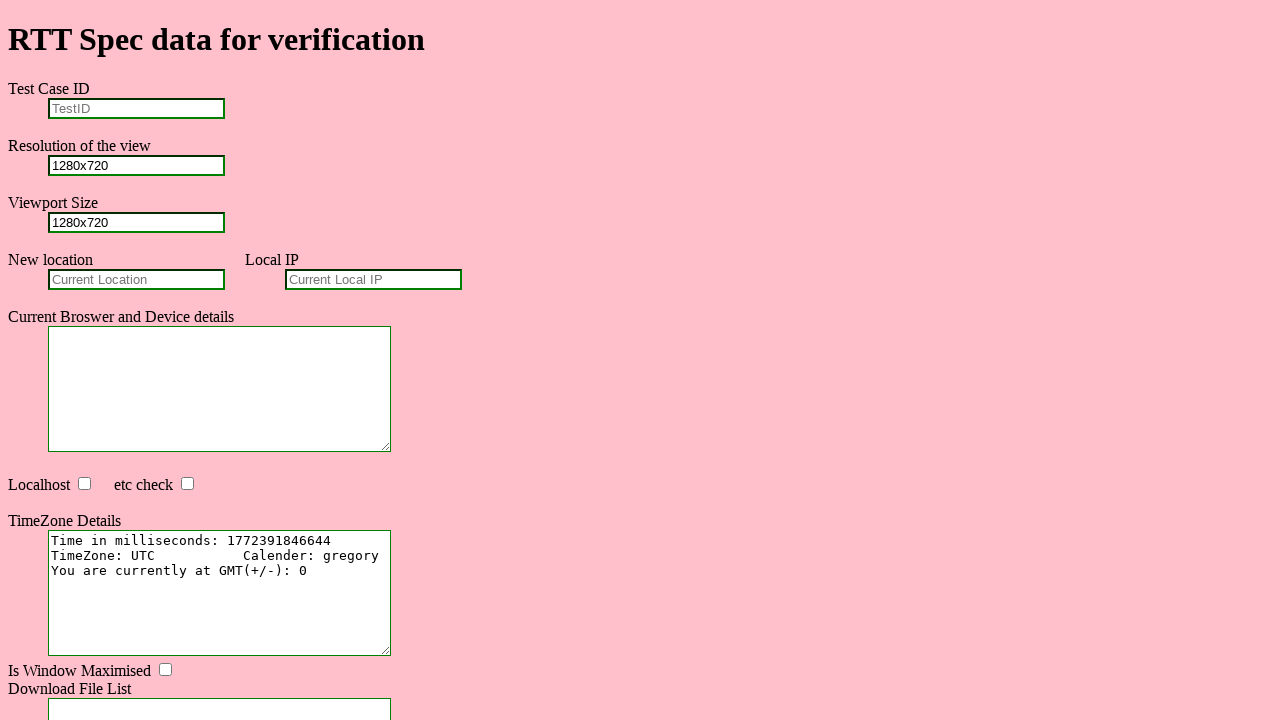

Waited for resolution element to be visible (iteration 5)
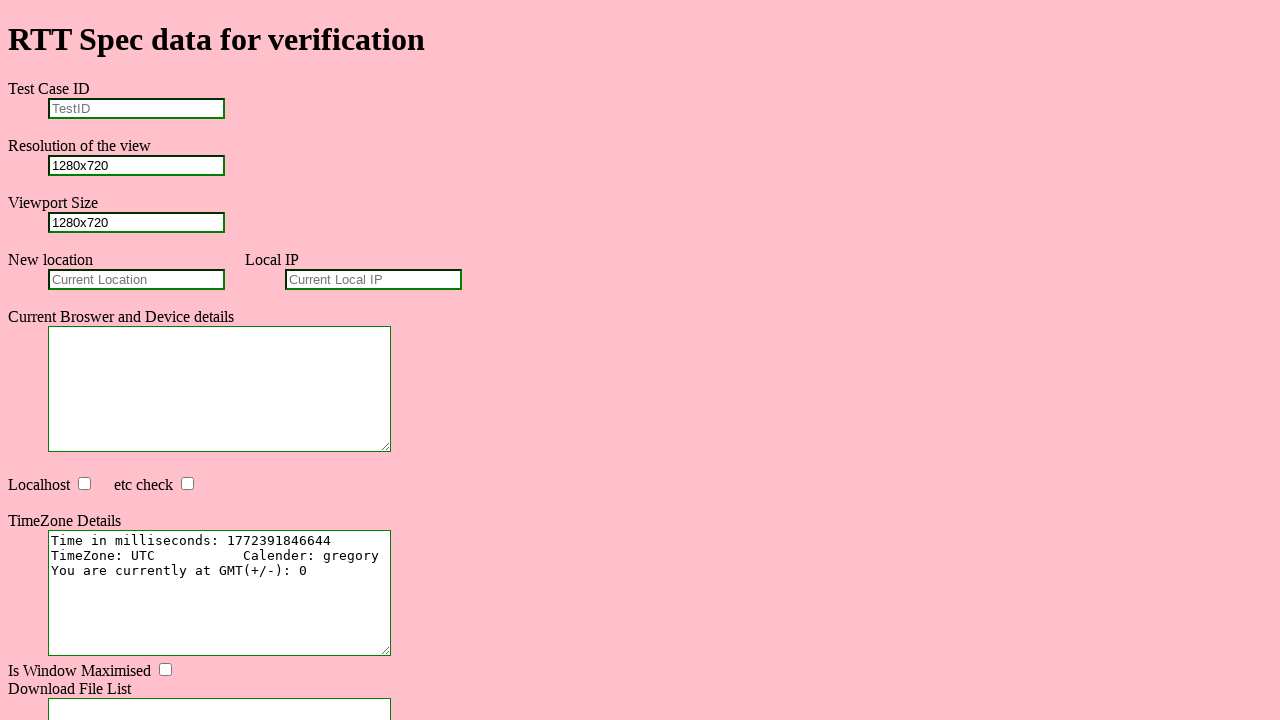

Clicked on resolution element (iteration 5) at (136, 165) on #resolution
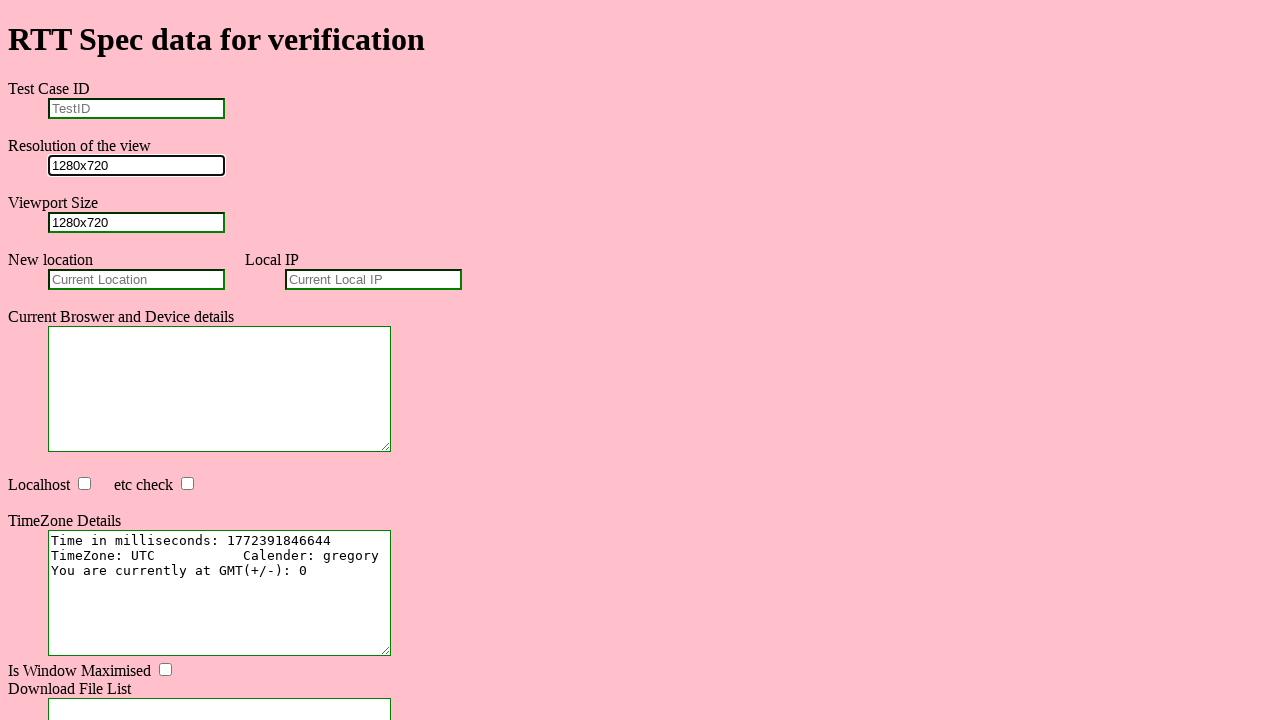

Clicked on location element (iteration 5) at (136, 279) on #location
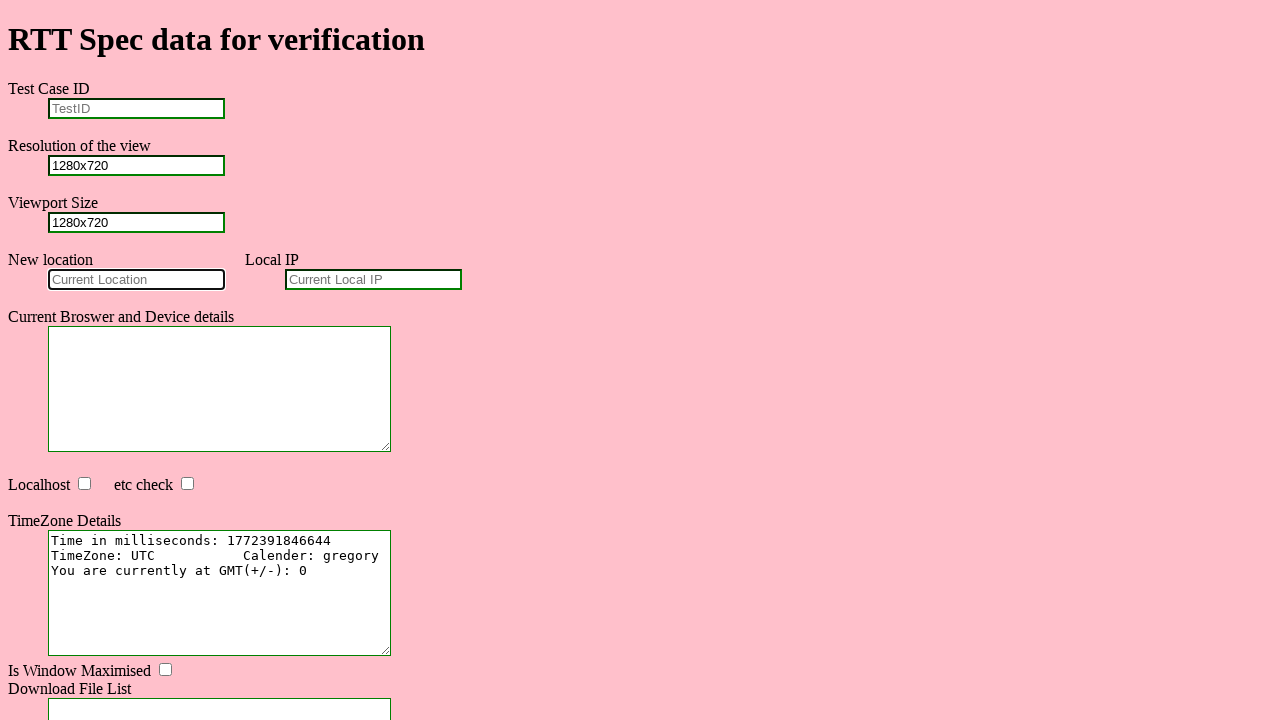

Clicked on details element (iteration 5) at (220, 389) on #details
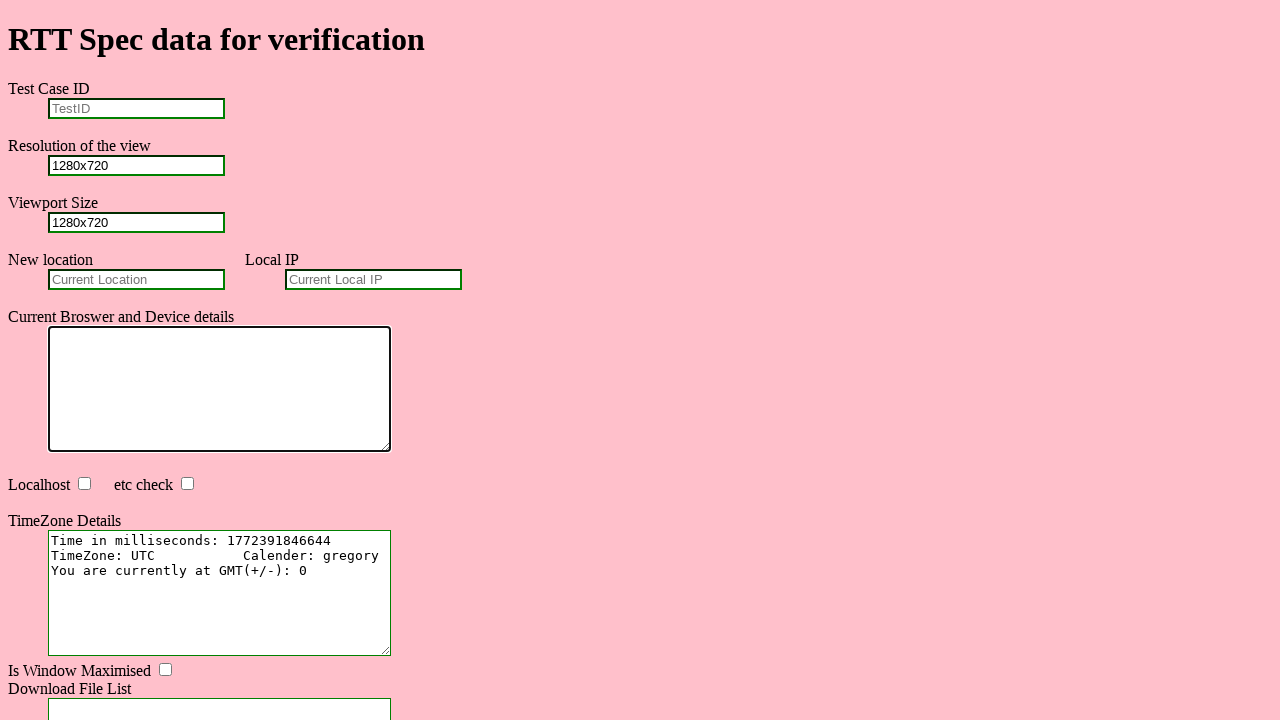

Clicked on timezone element (iteration 5) at (220, 593) on #timezone
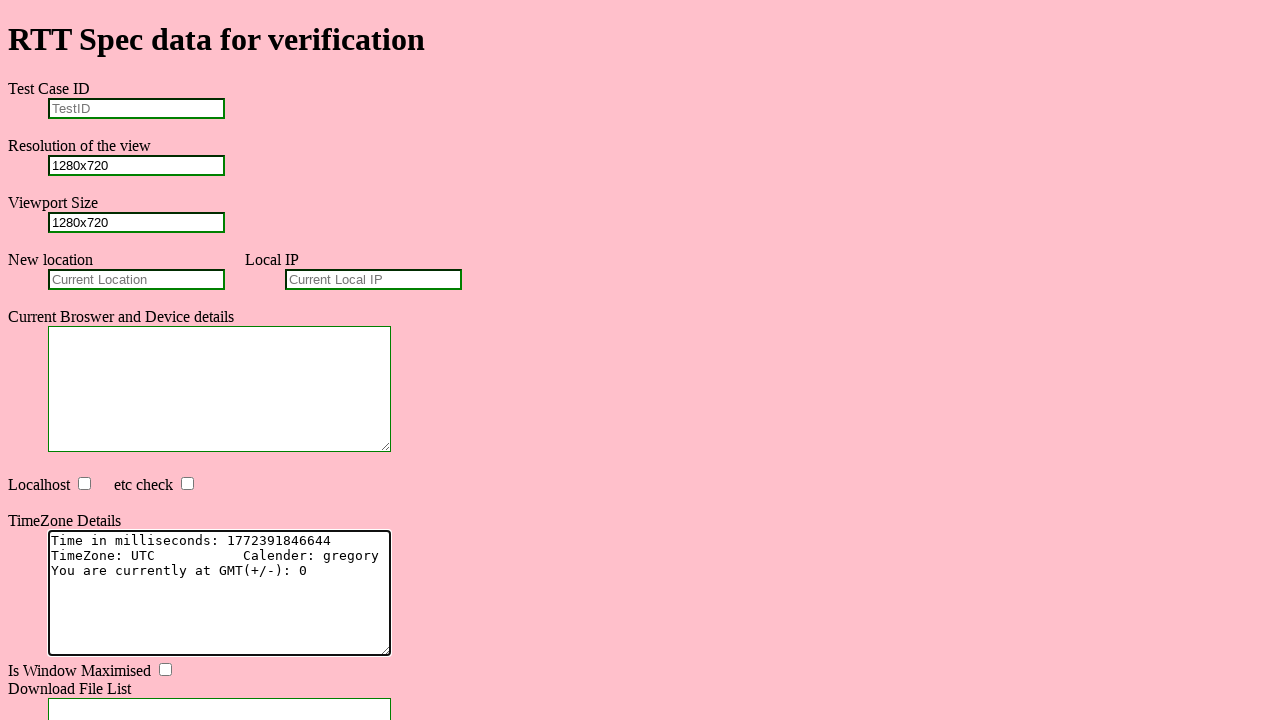

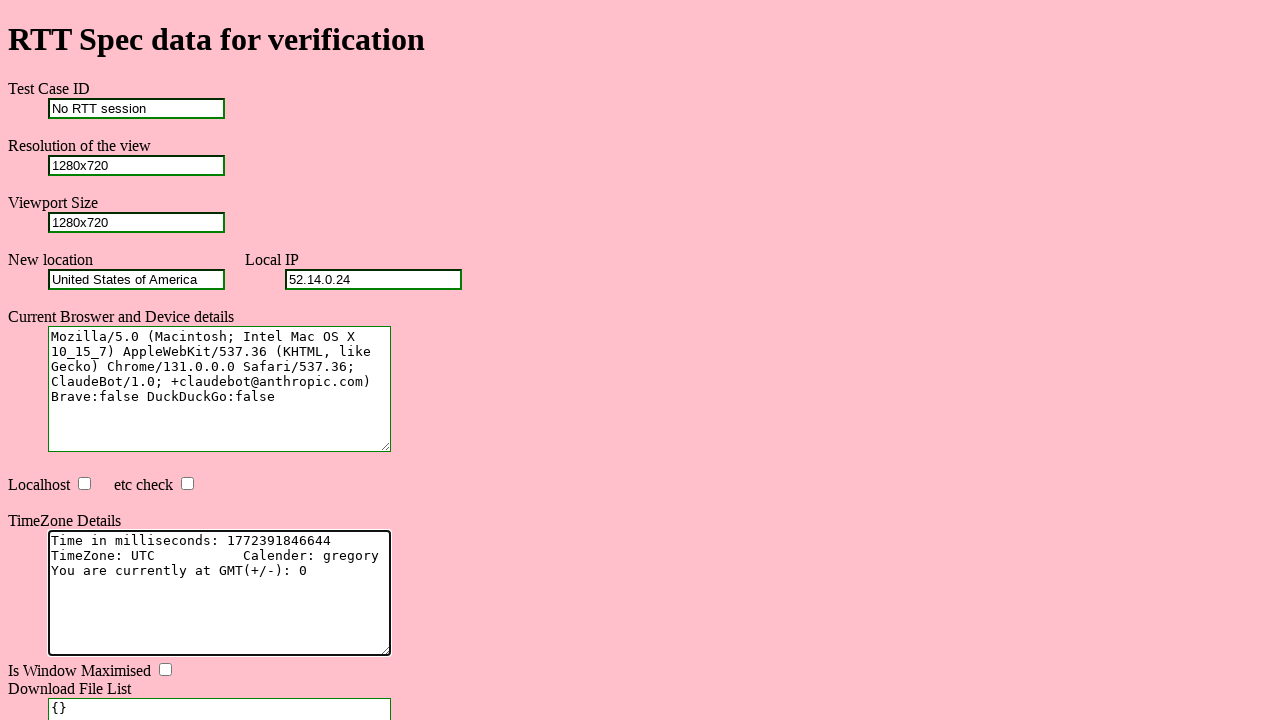